Tests adding a new todo item by typing text in the input field and pressing Enter, then verifying the todo appears in the list

Starting URL: https://todomvc.com/examples/react/dist/

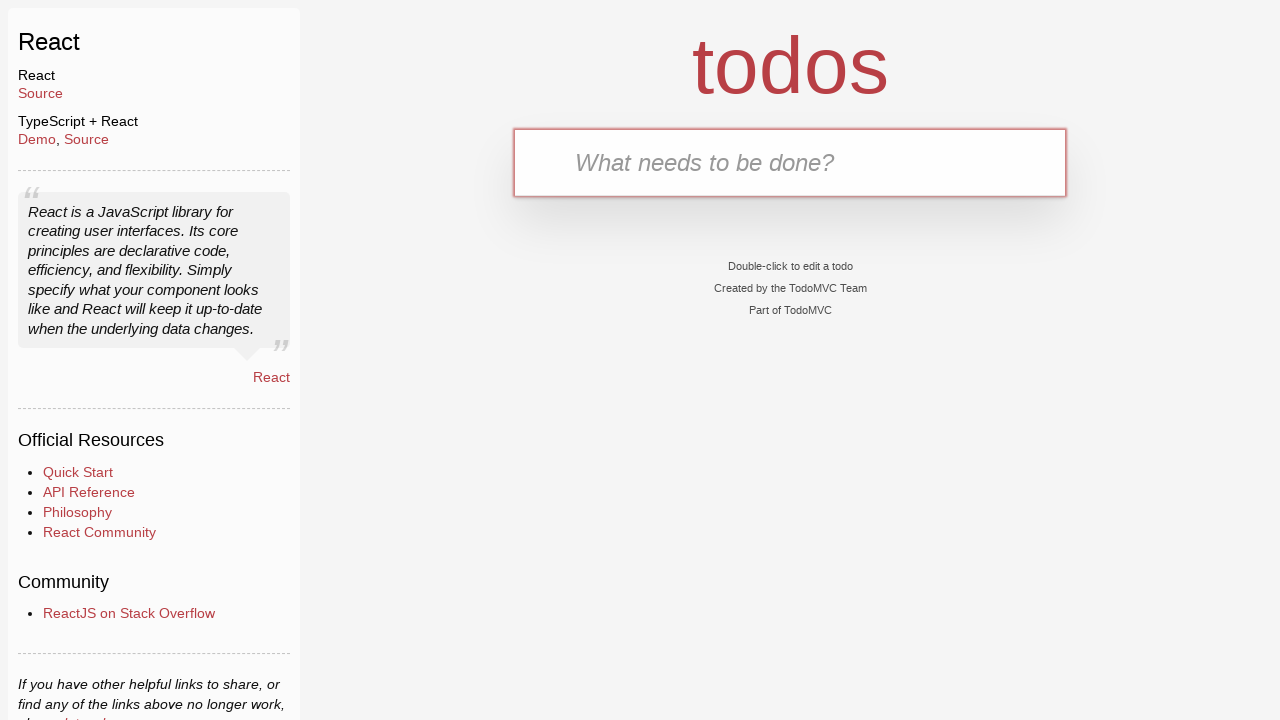

Filled new todo input field with 'test automation' on input.new-todo
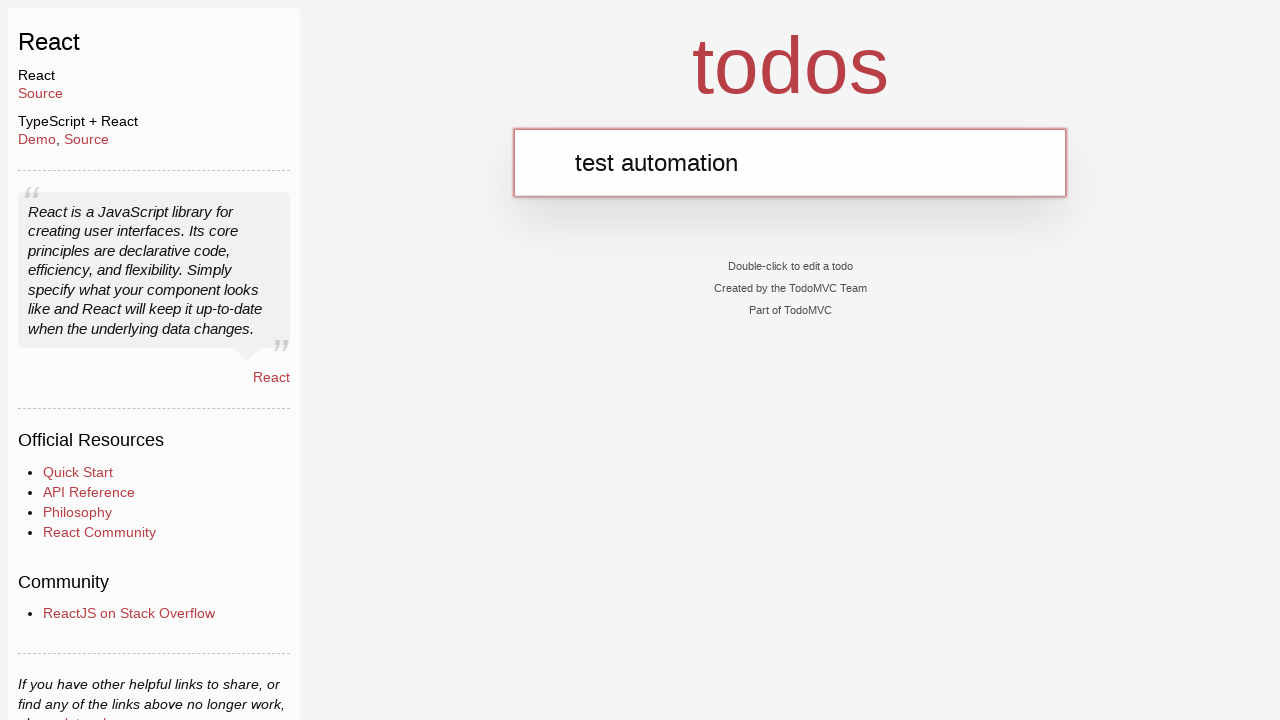

Pressed Enter to submit new todo item on input.new-todo
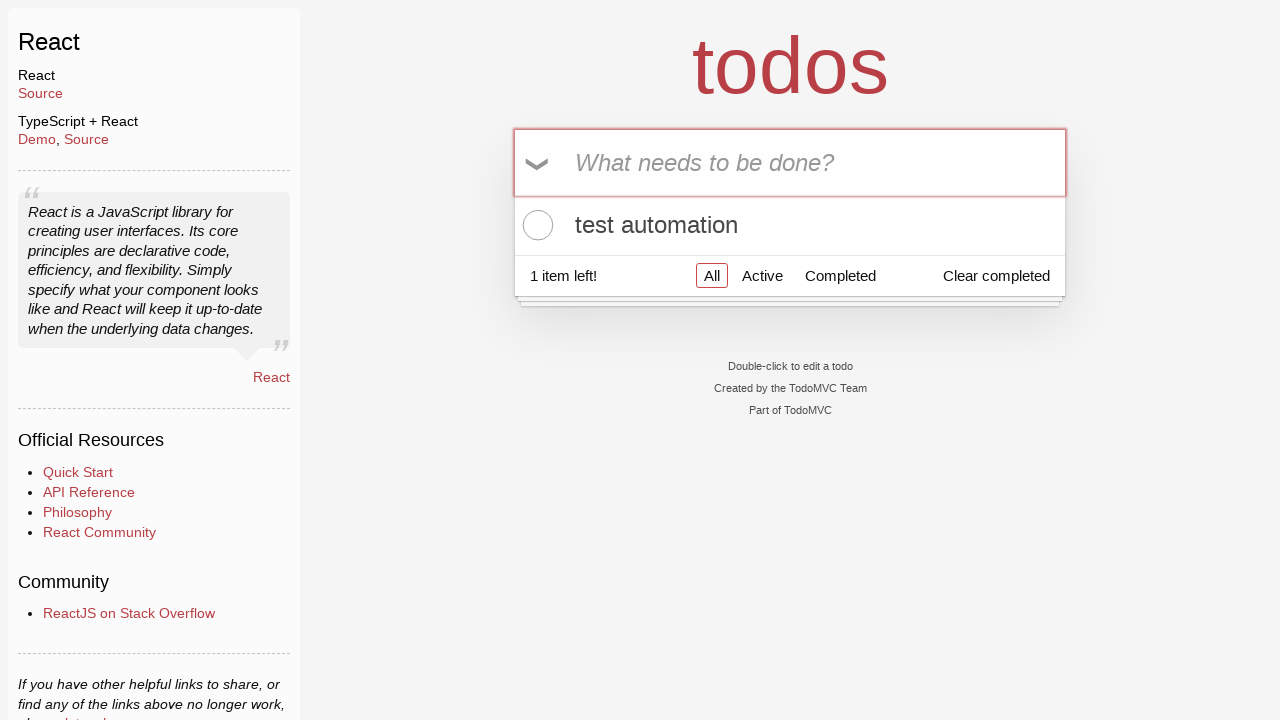

Verified new todo item 'test automation' appears in the list
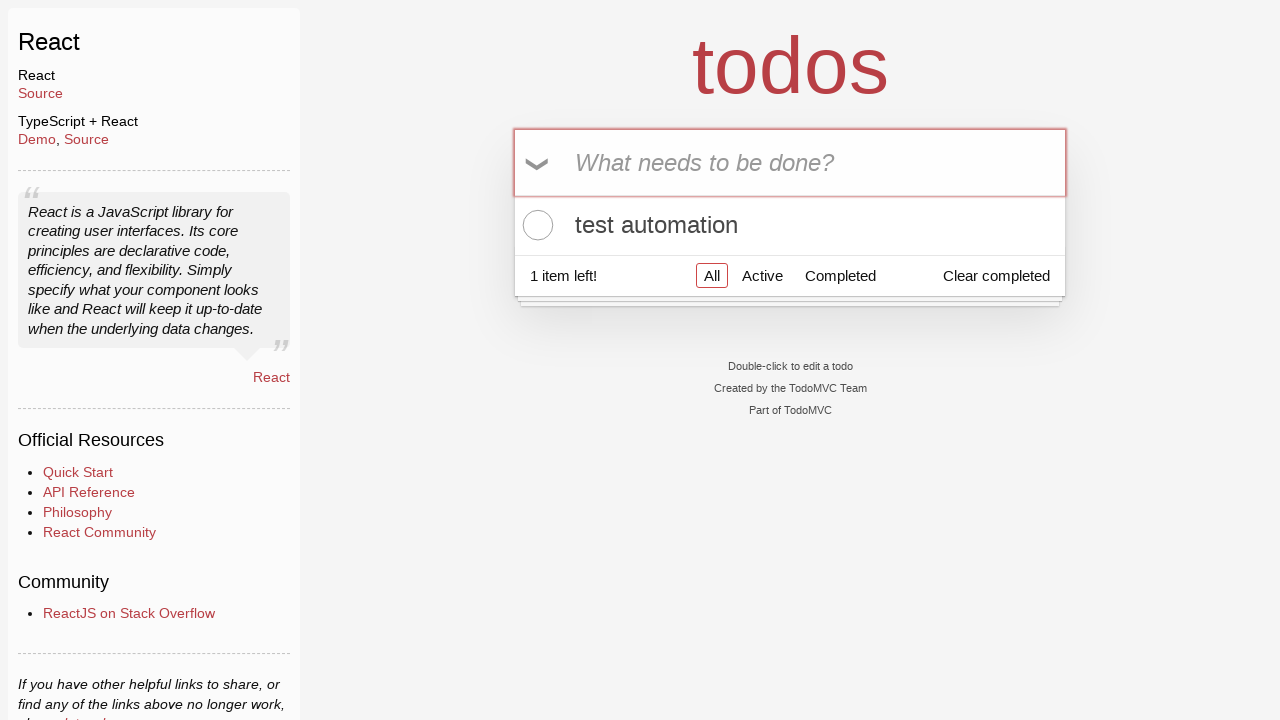

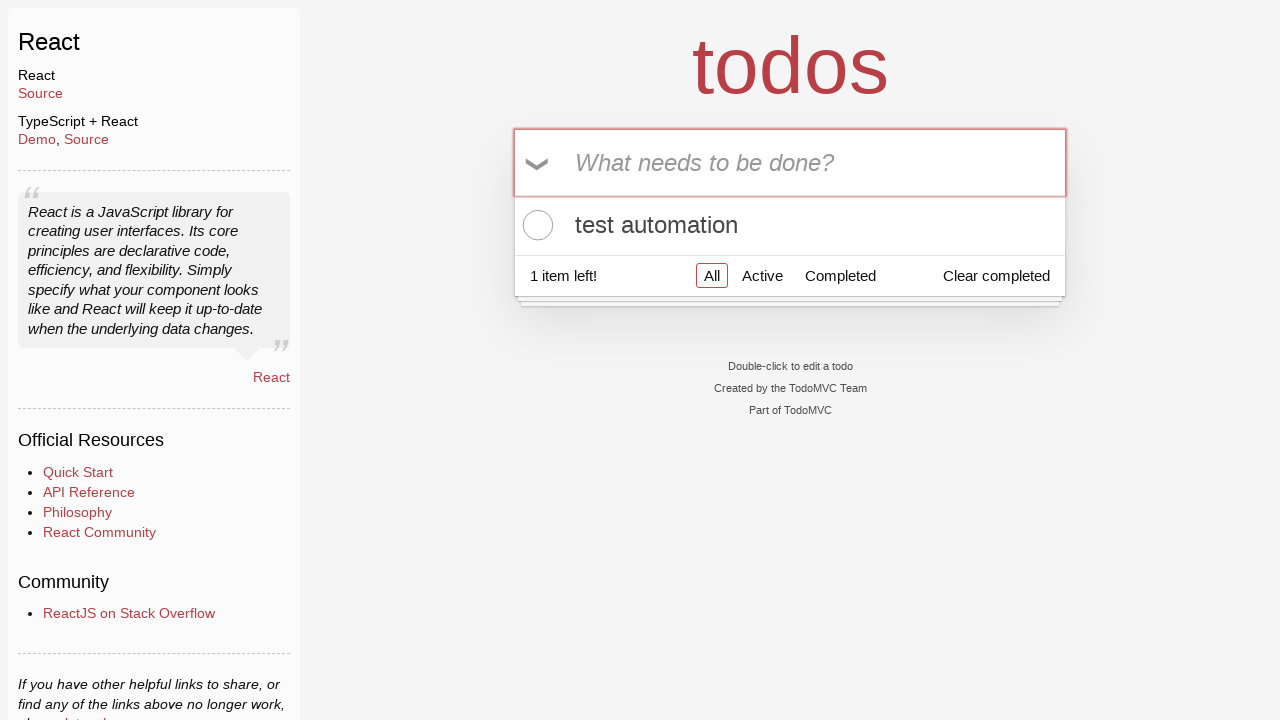